Tests selection state of radio buttons and checkboxes by clicking and verifying their states

Starting URL: https://automationfc.github.io/basic-form/index.html

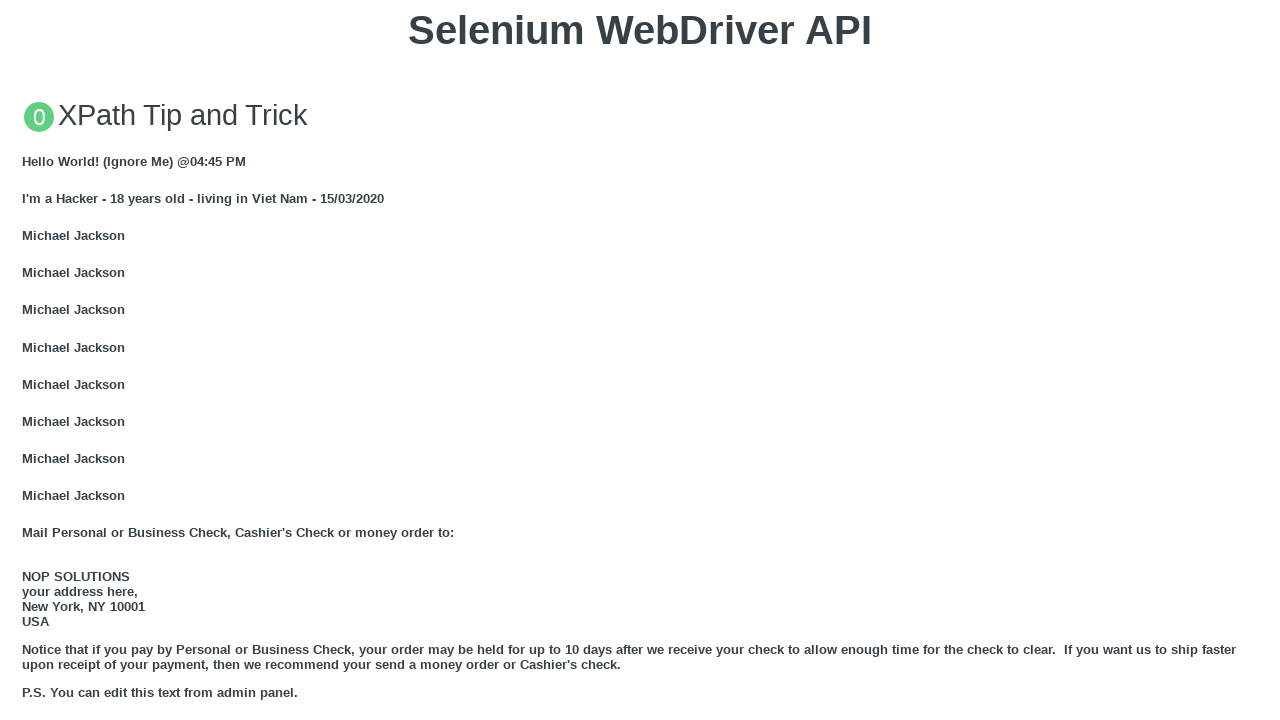

Clicked on Age under 18 radio button at (28, 360) on xpath=//input[@id='under_18']
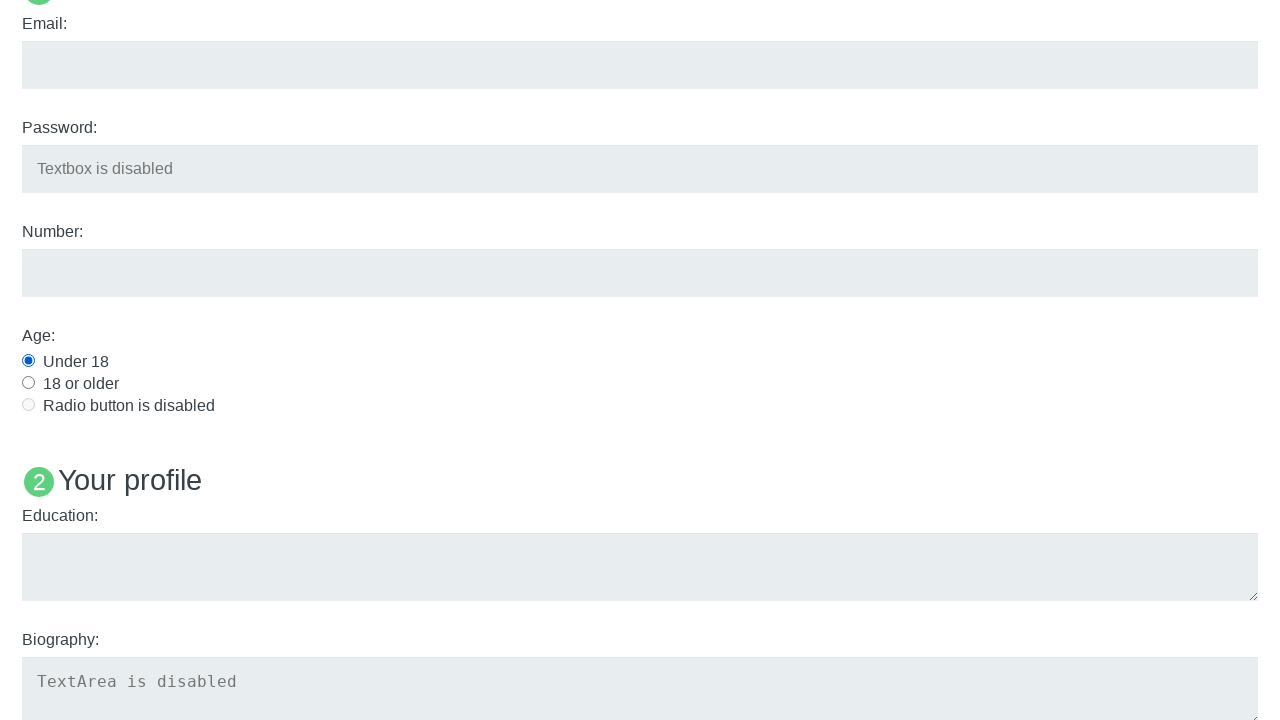

Clicked on Languages java checkbox at (28, 361) on #java
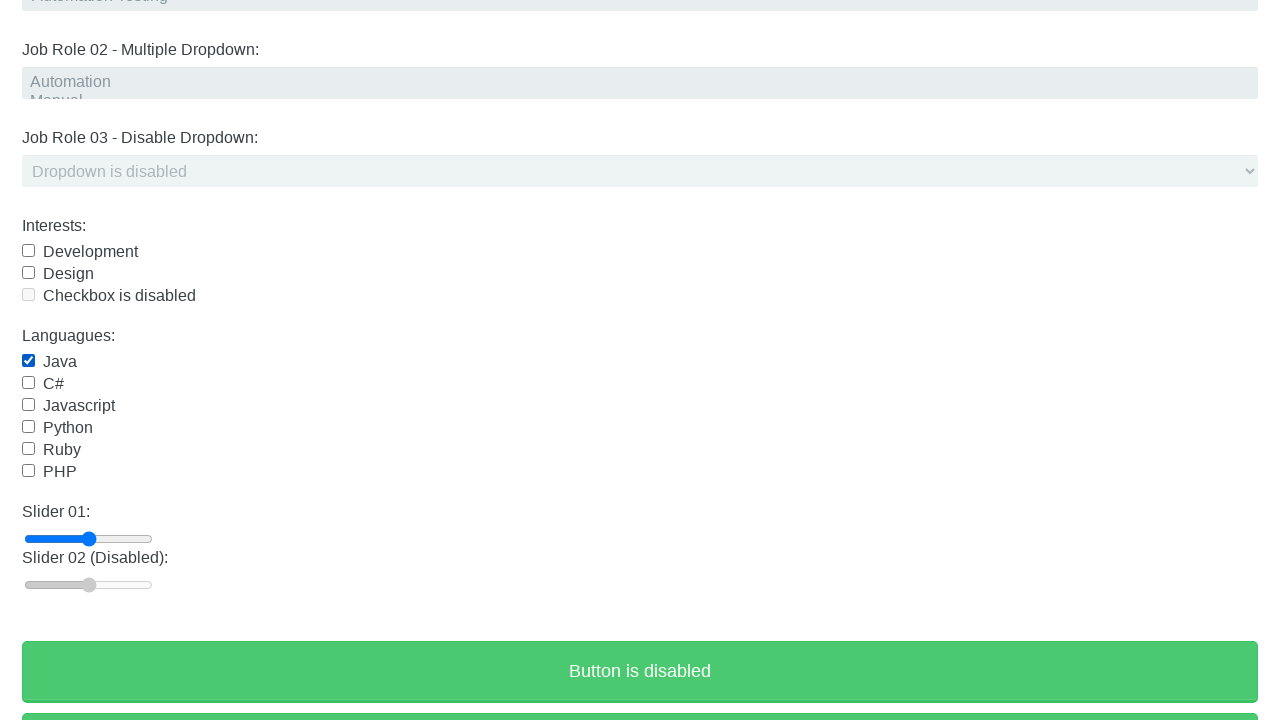

Verified Age under 18 radio button is selected
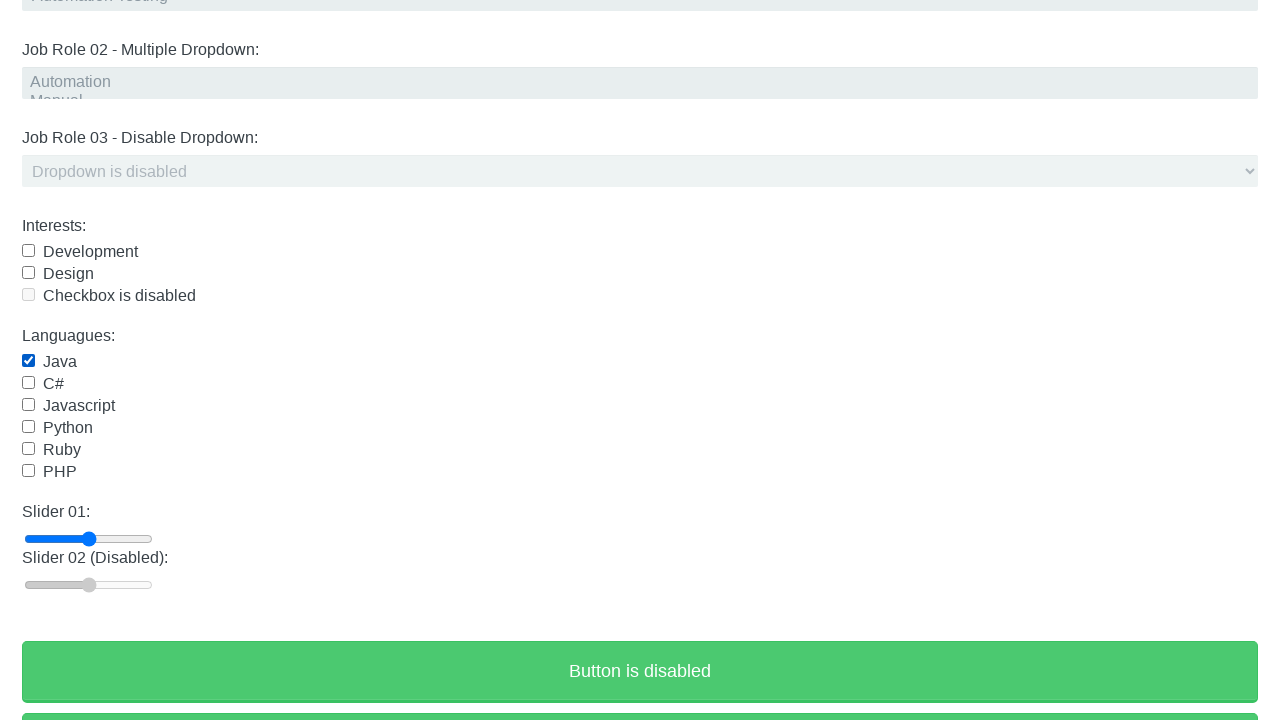

Verified Languages java checkbox is selected
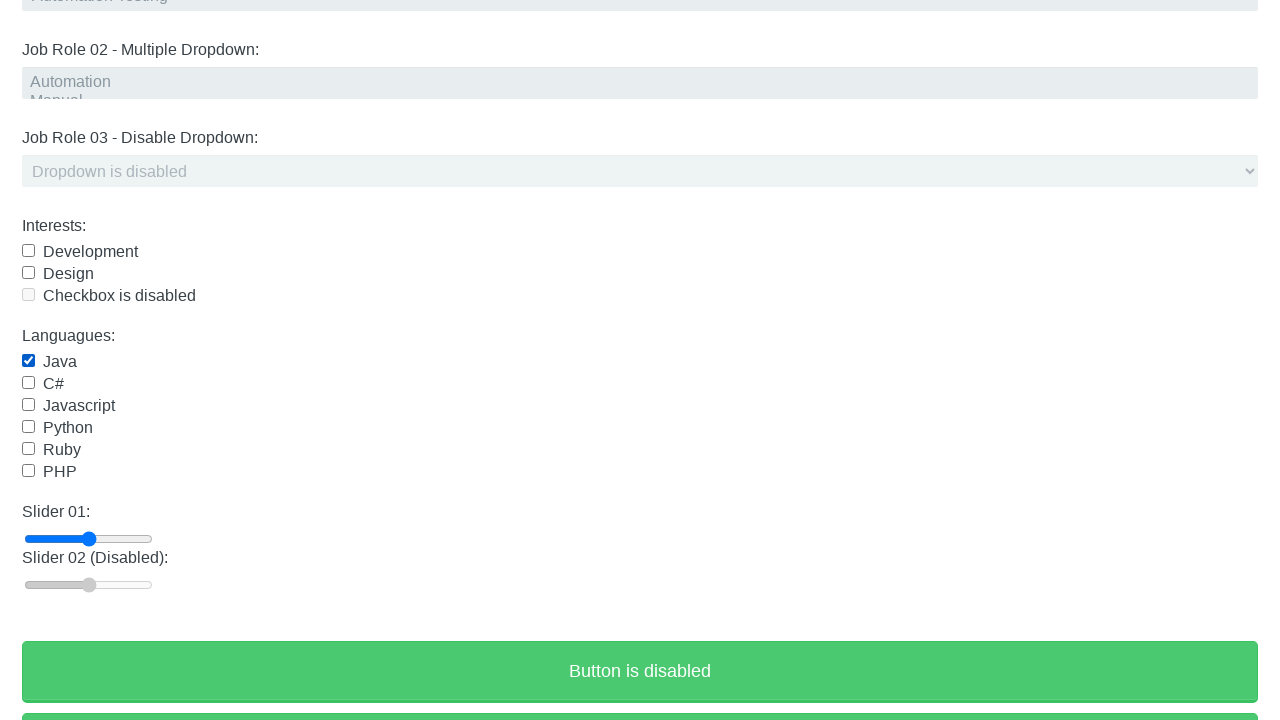

Clicked on Languages java checkbox to uncheck it at (28, 361) on #java
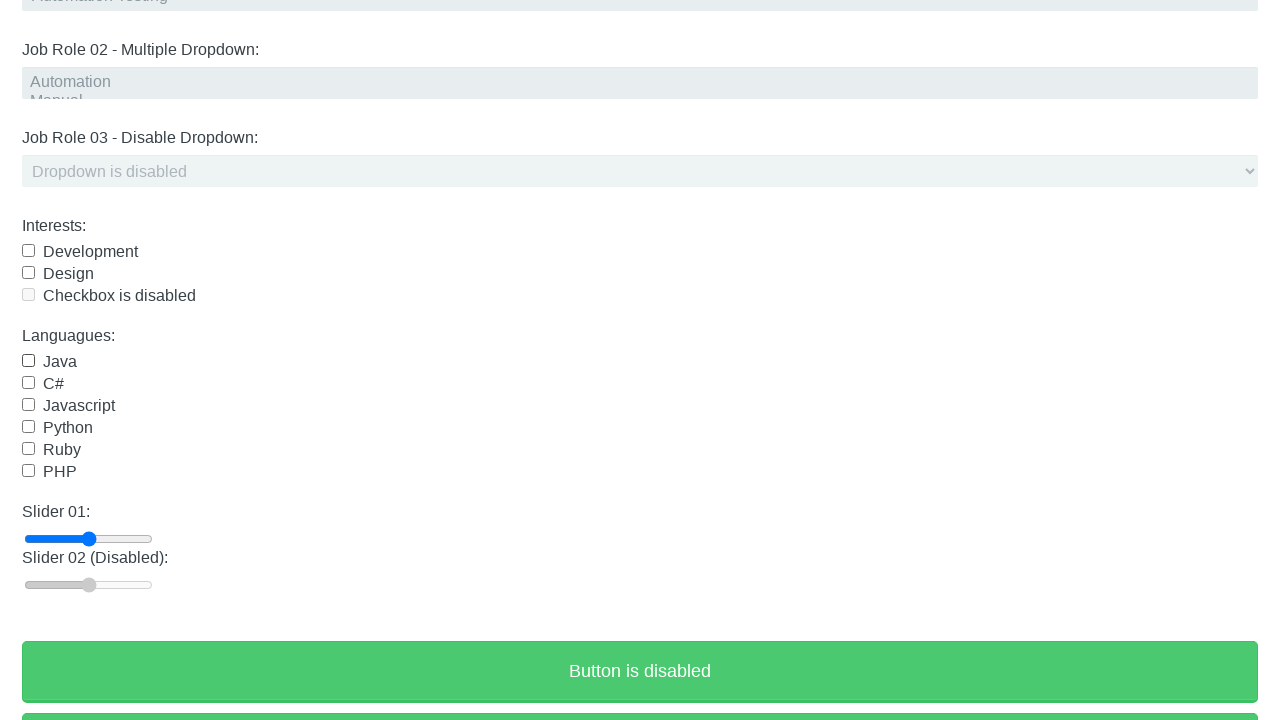

Verified Languages java checkbox is not selected
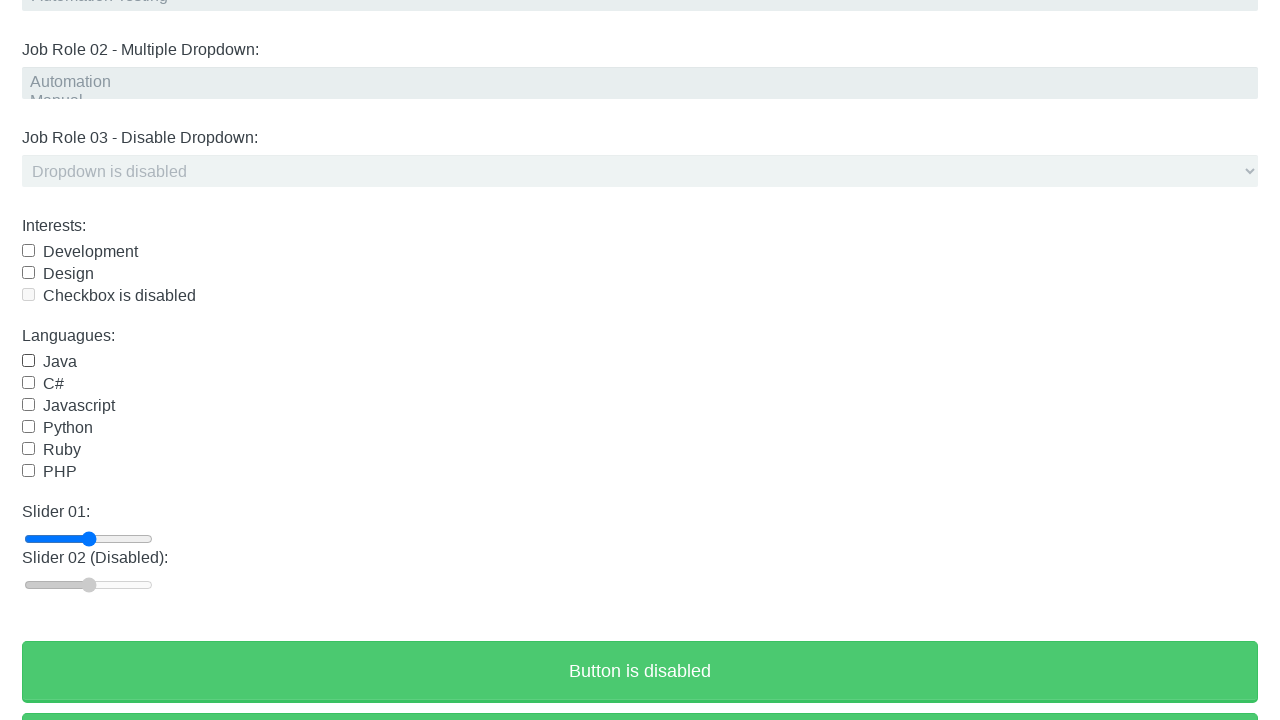

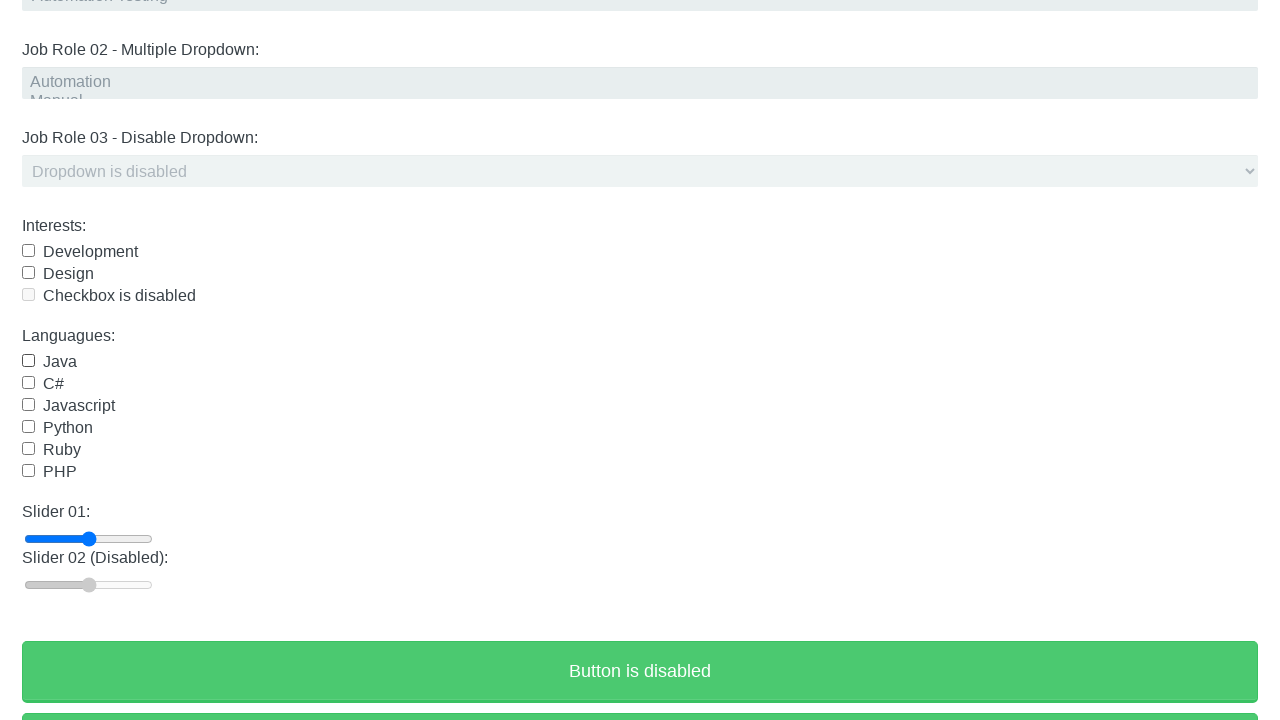